Extracts two numbers from the page, calculates their sum, and selects the result from a dropdown menu

Starting URL: http://suninjuly.github.io/selects1.html

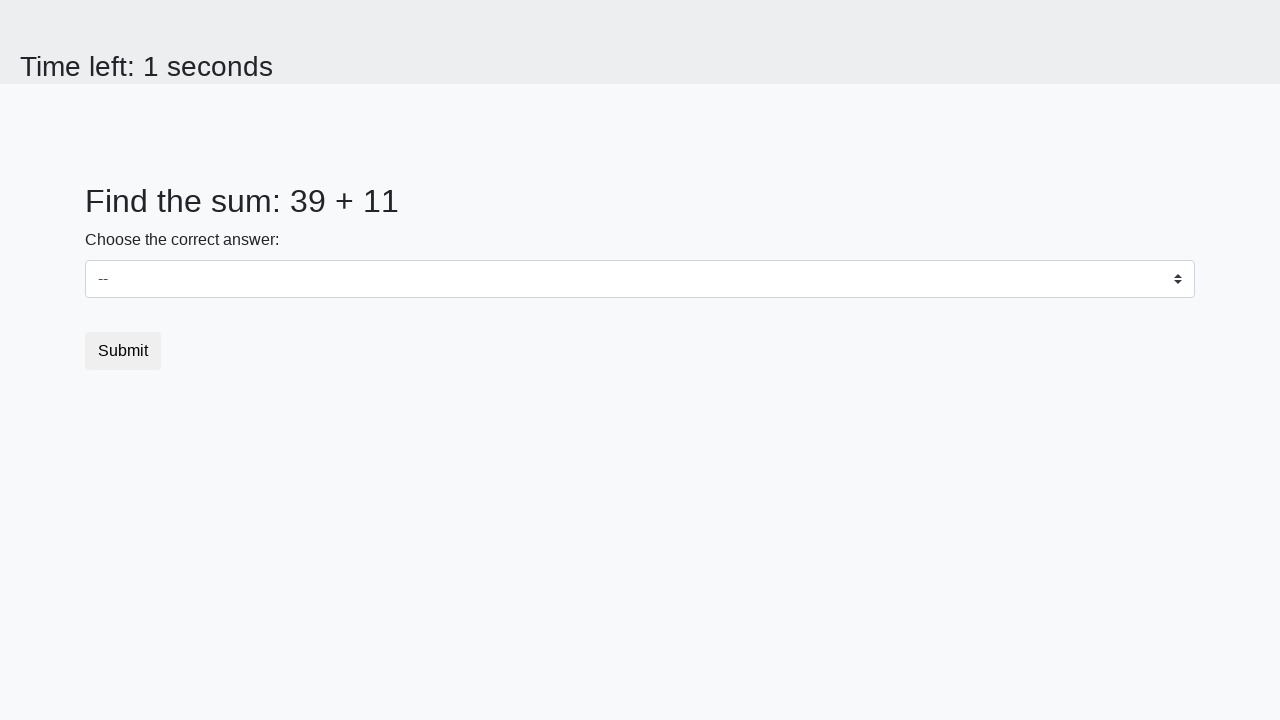

Navigated to selects1.html page
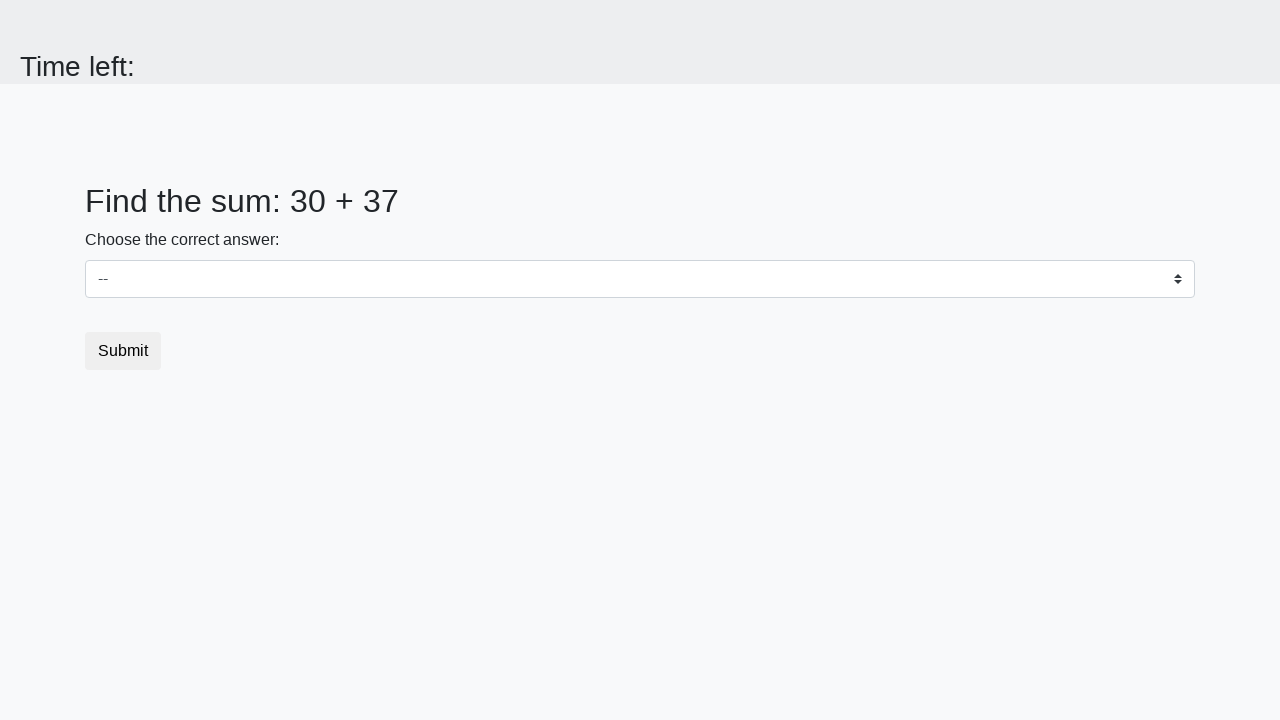

Extracted first number from #num1 element
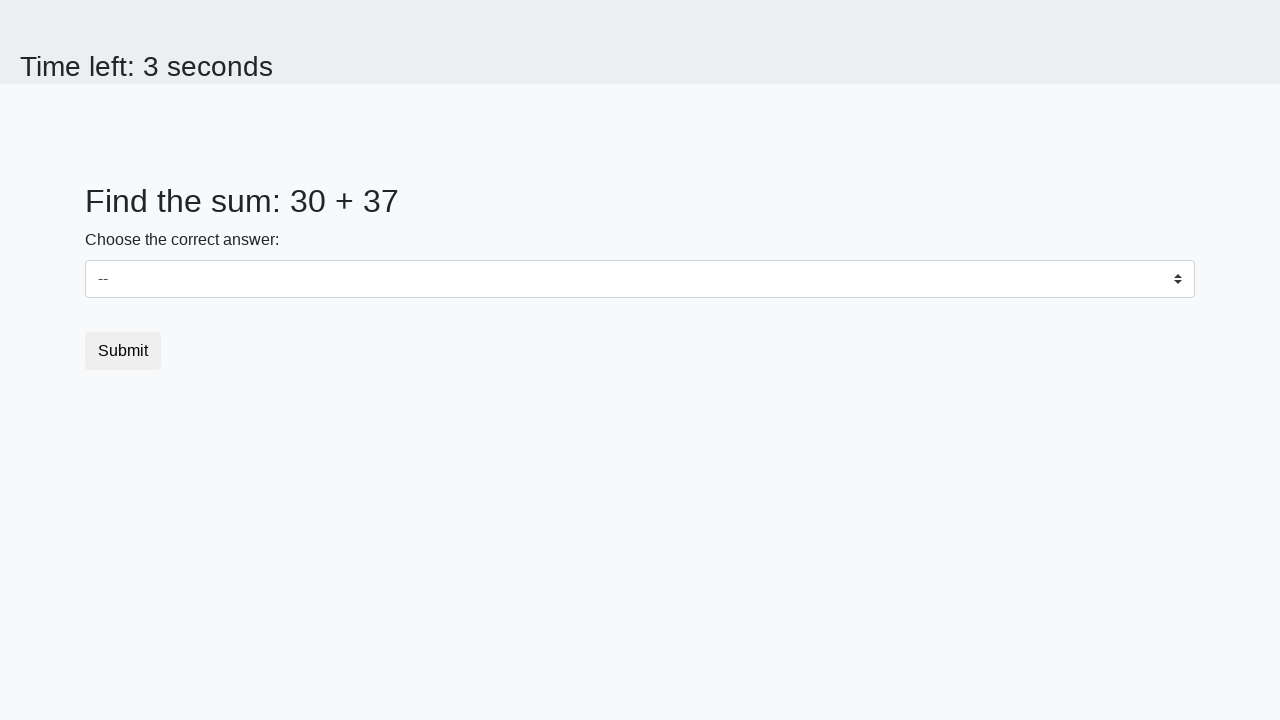

Extracted second number from #num2 element
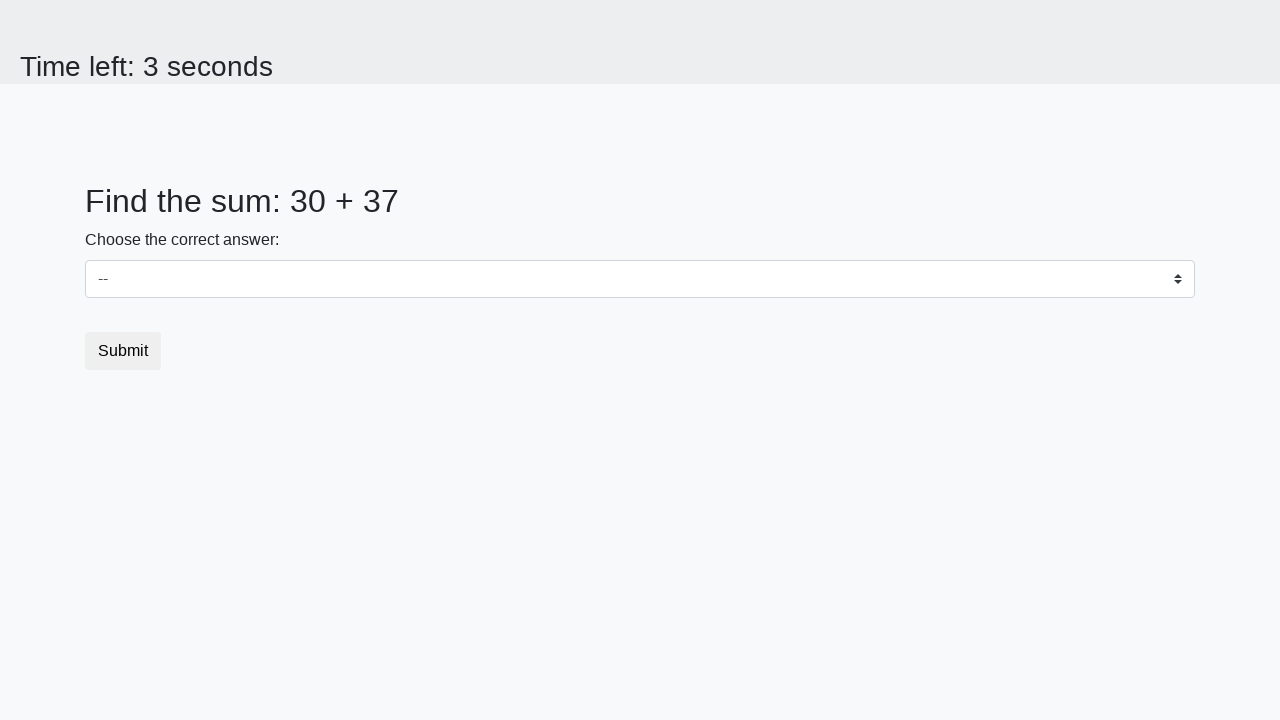

Calculated sum of 30 + 37 = 67
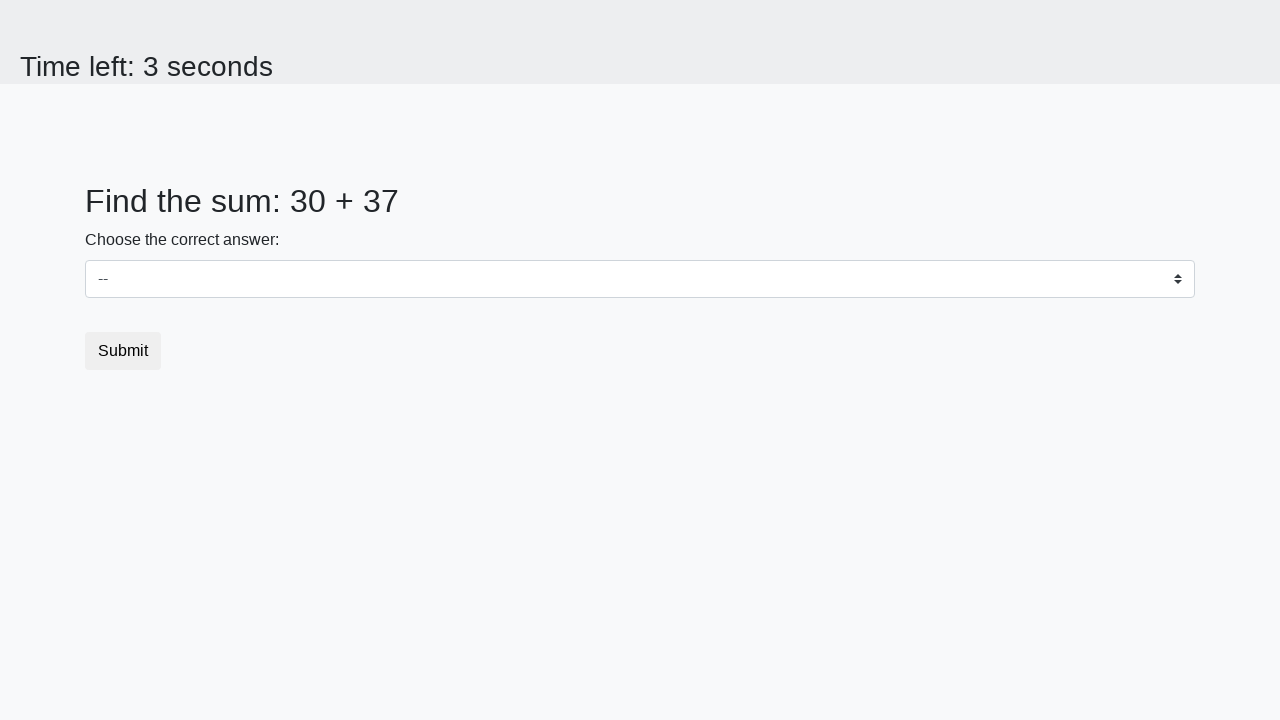

Selected sum value '67' from dropdown menu on select#dropdown
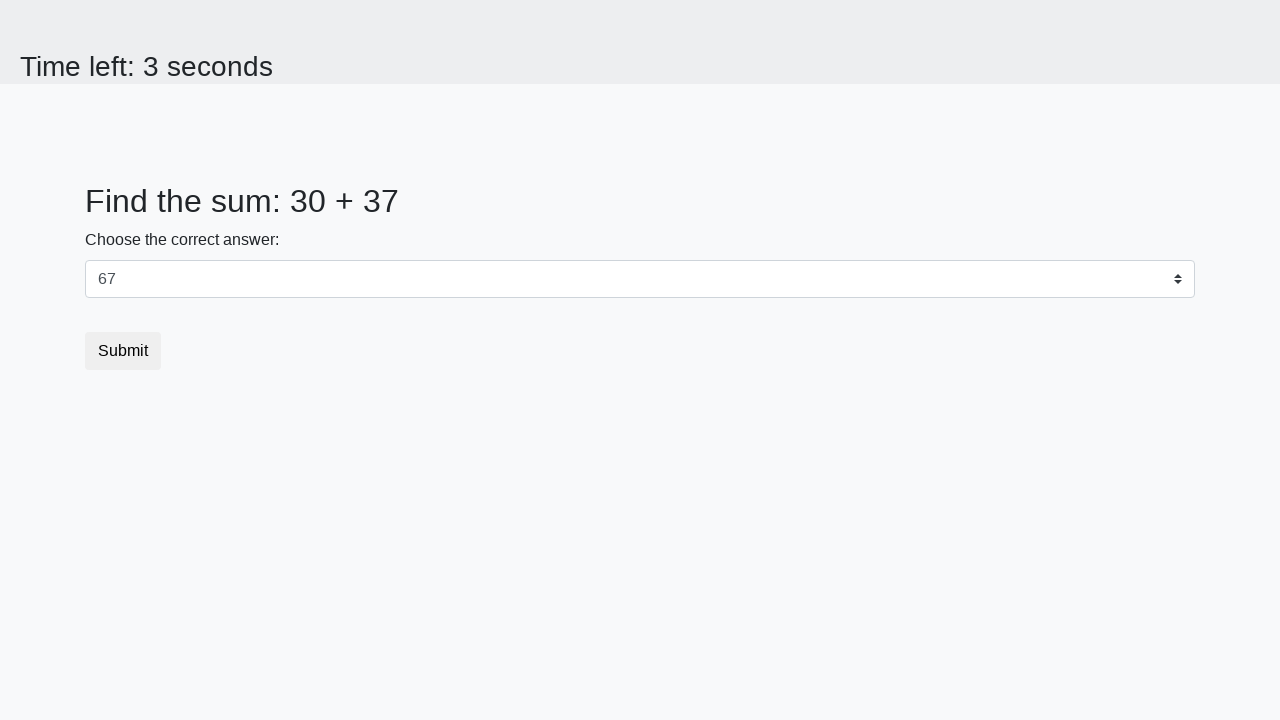

Clicked submit button to complete task at (123, 351) on button[type='submit']
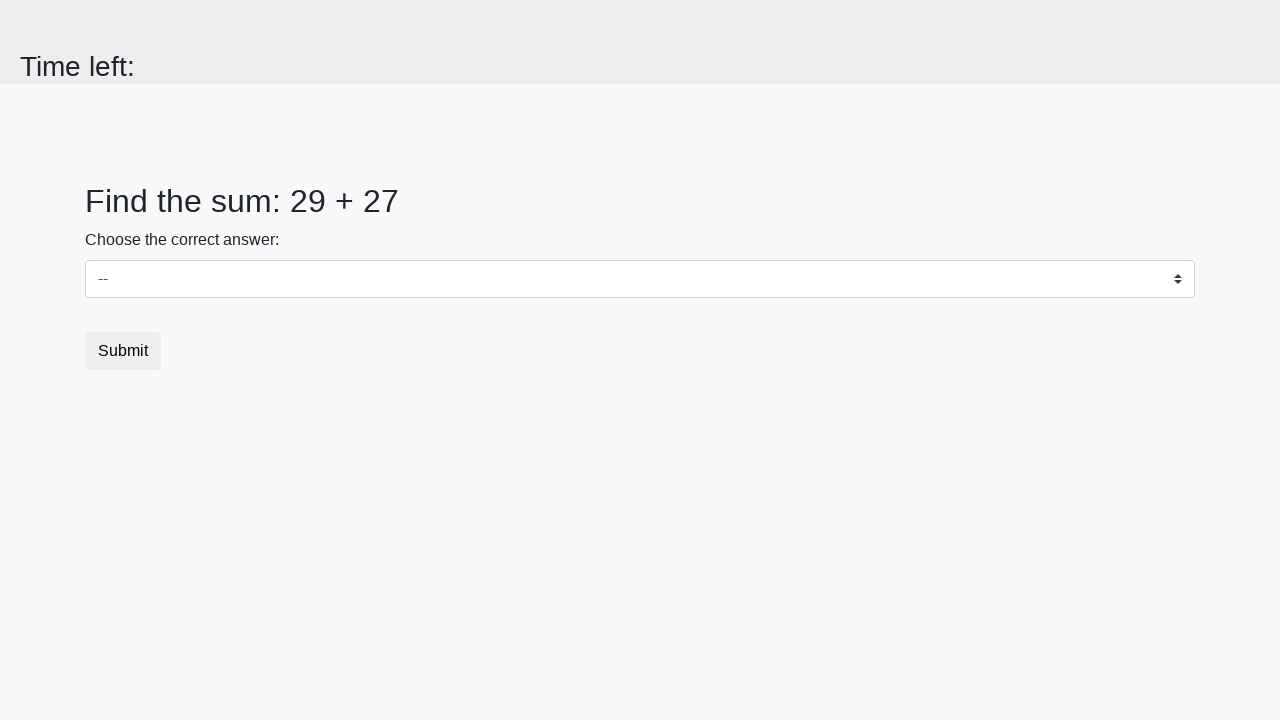

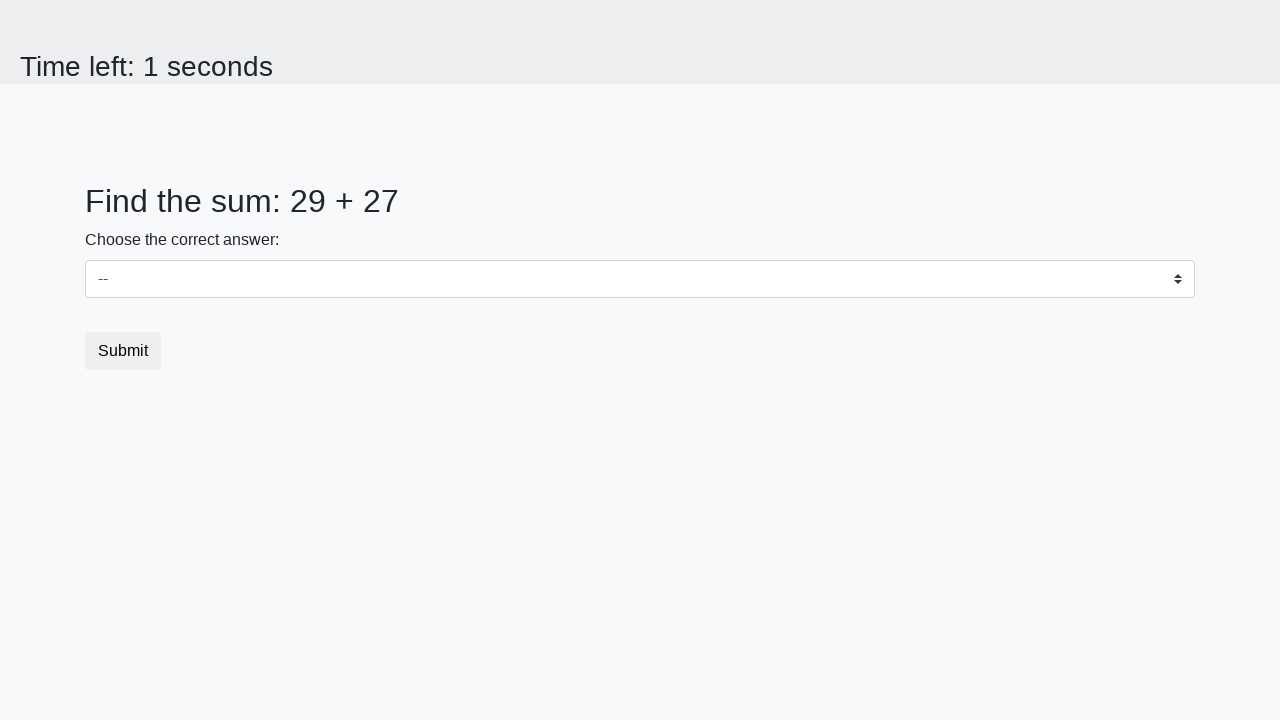